Tests signup form validation with empty email field, expecting a required field error

Starting URL: https://koshelek.ru/authorization/signup

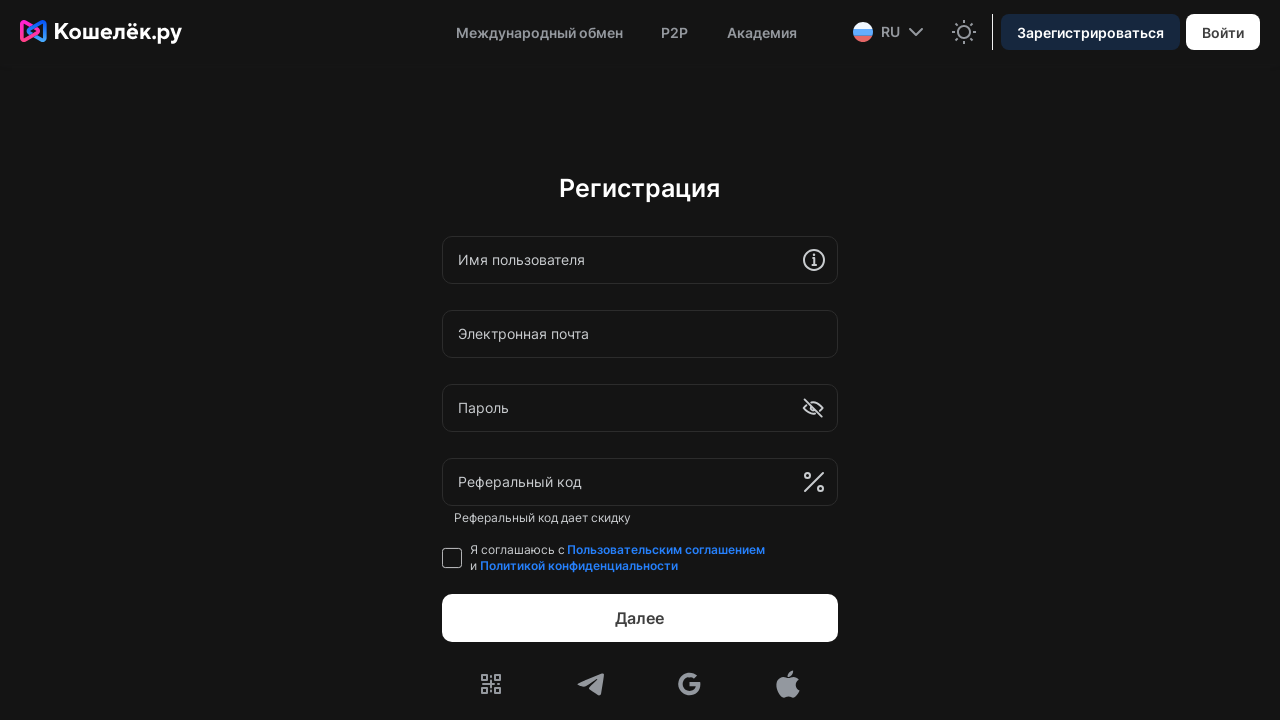

Filled username field with 'ValidUser' on internal:label="\u0418\u043c\u044f \u043f\u043e\u043b\u044c\u0437\u043e\u0432\u0
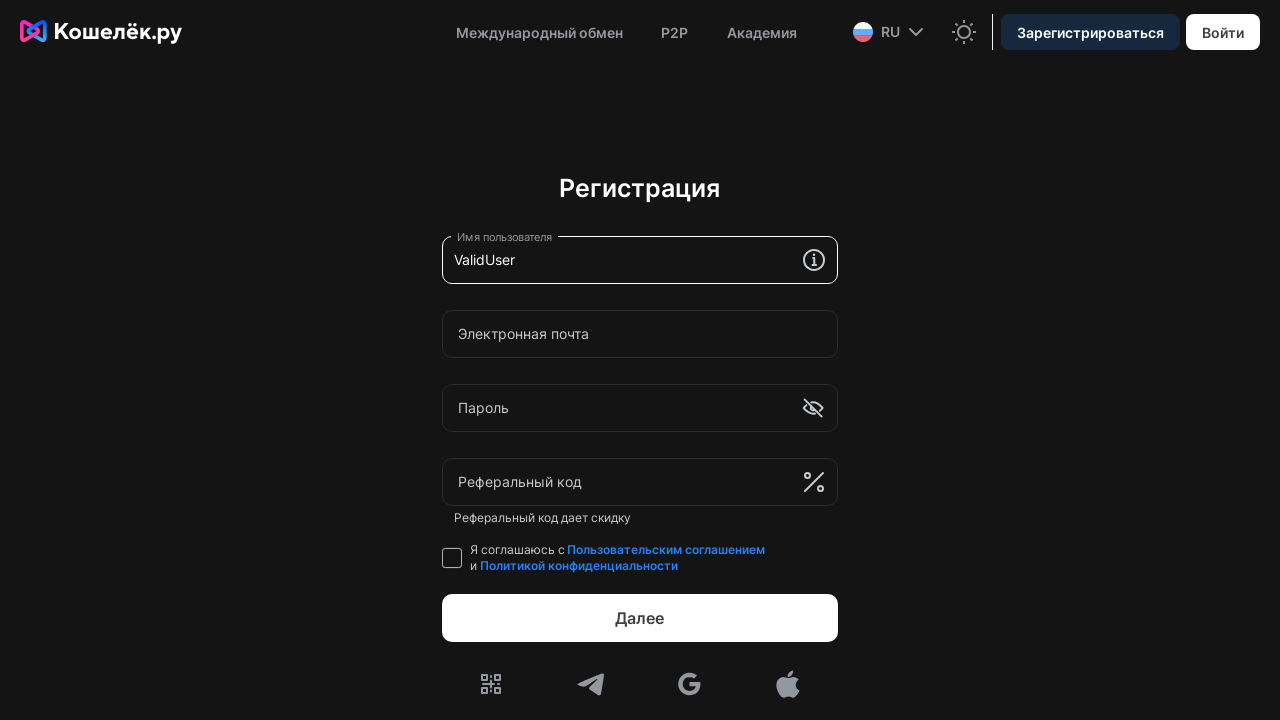

Left email field empty on internal:label="\u042d\u043b\u0435\u043a\u0442\u0440\u043e\u043d\u043d\u0430\u04
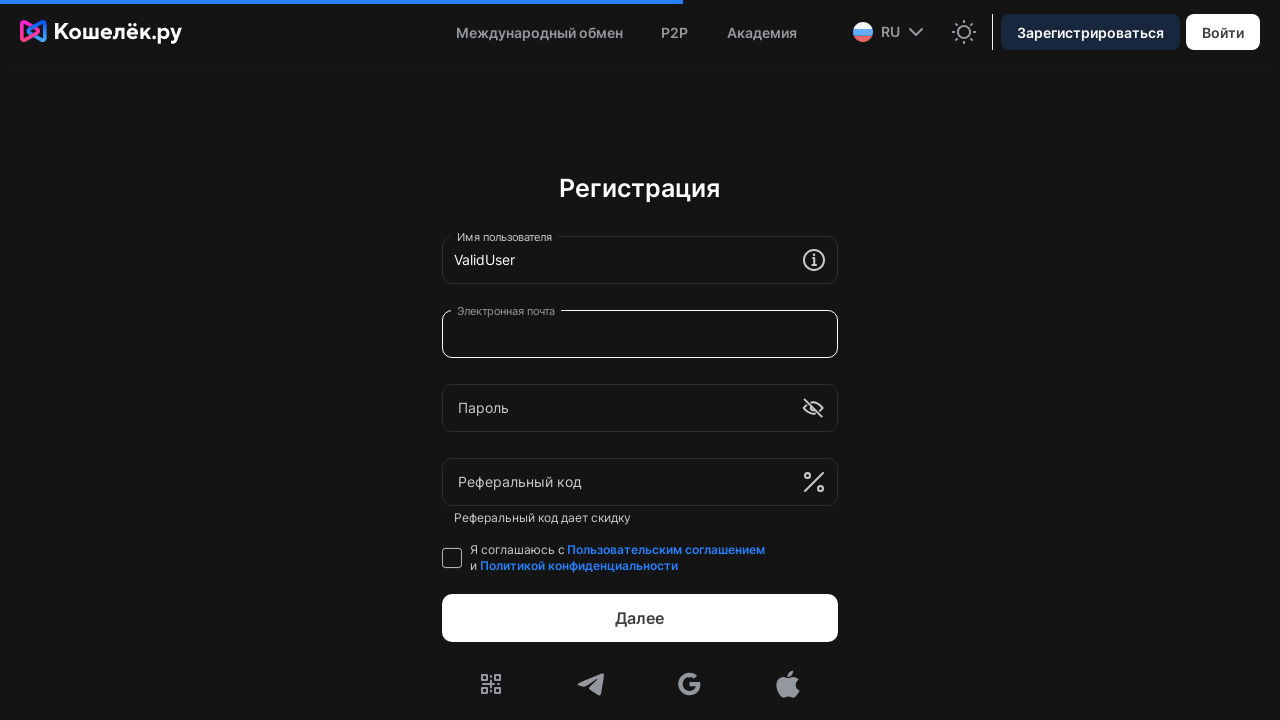

Filled password field with 'ValidPass123' on internal:label="\u041f\u0430\u0440\u043e\u043b\u044c"i
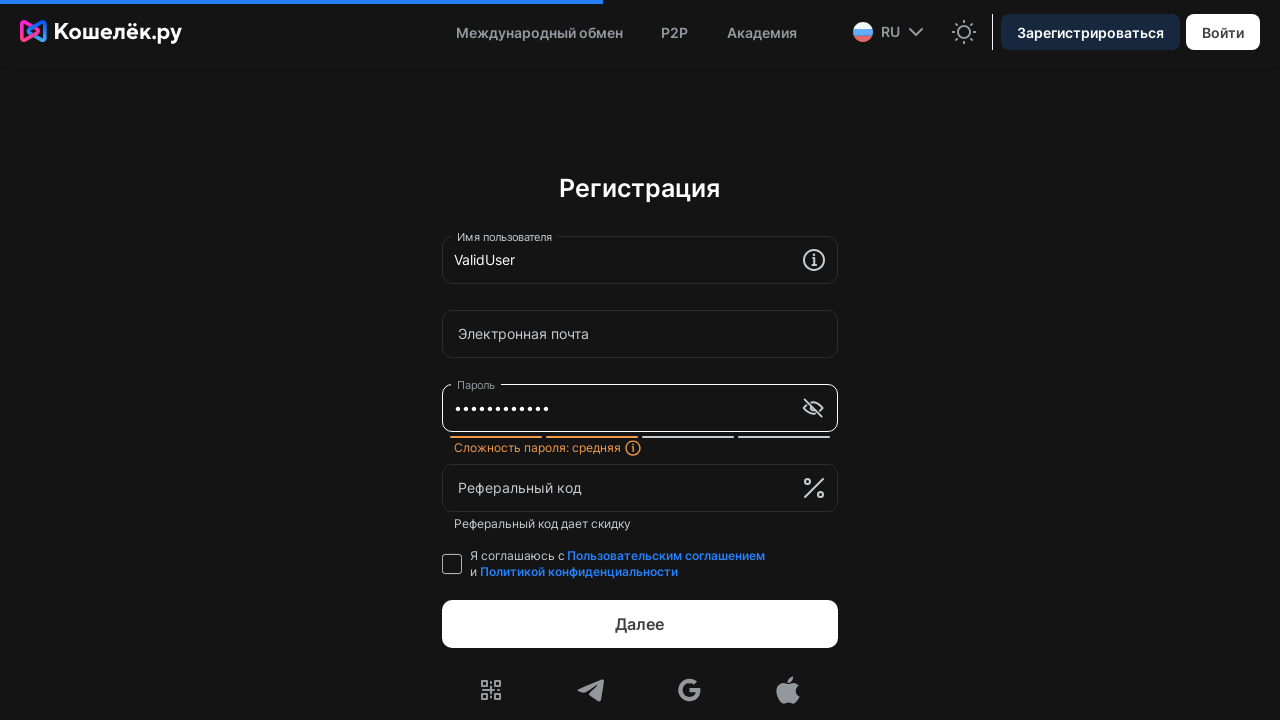

Clicked terms and conditions checkbox at (452, 564) on internal:role=checkbox
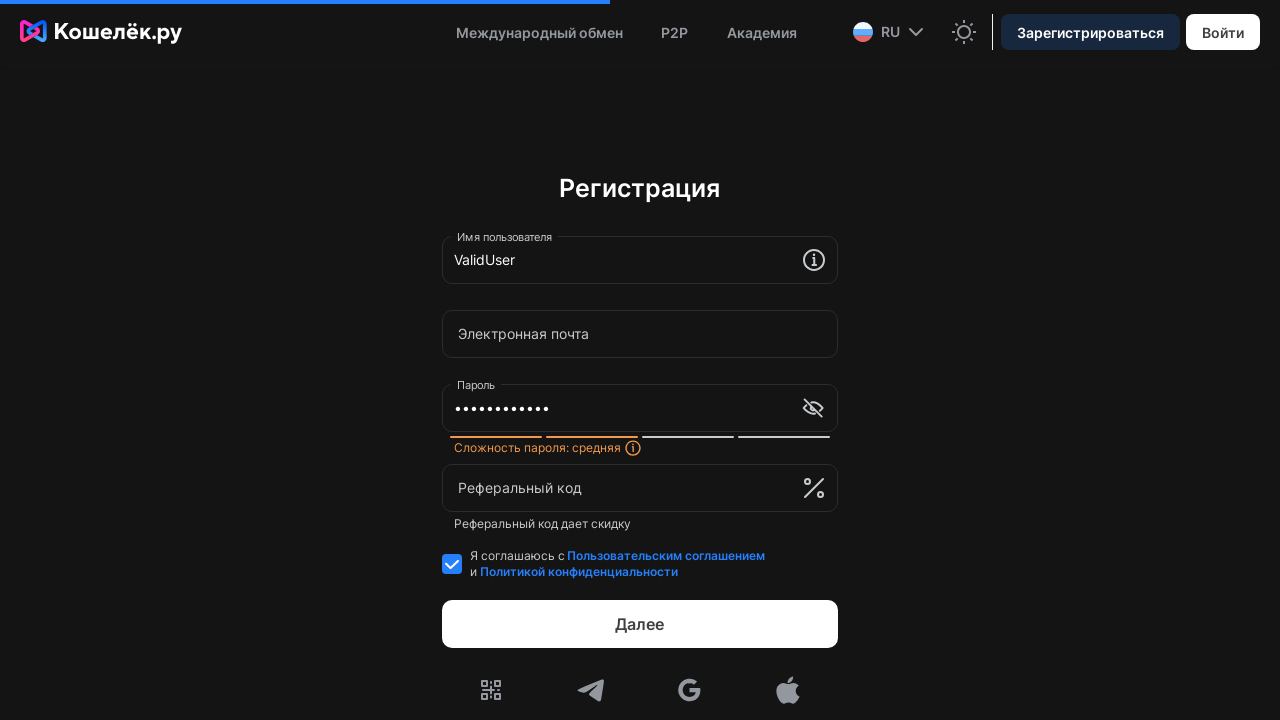

Clicked 'Далее' (Next) button to submit signup form at (640, 624) on internal:role=button[name="Далее"i]
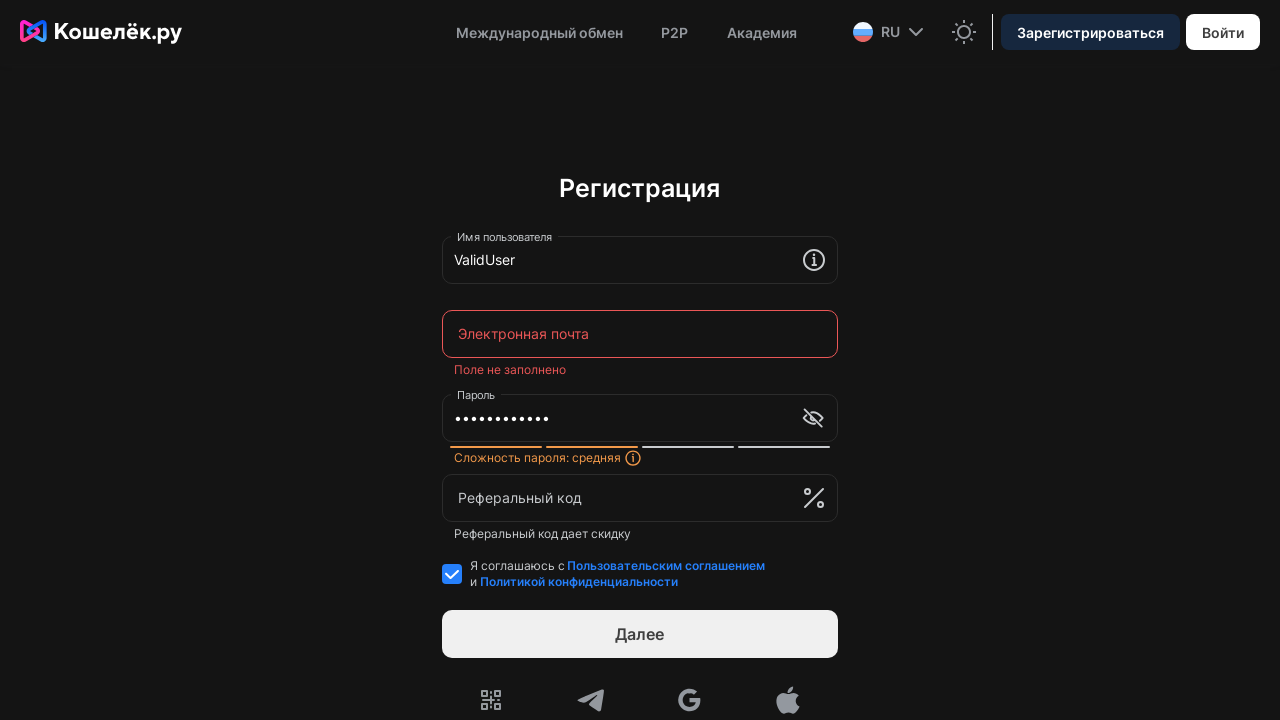

Waited 1 second for validation response
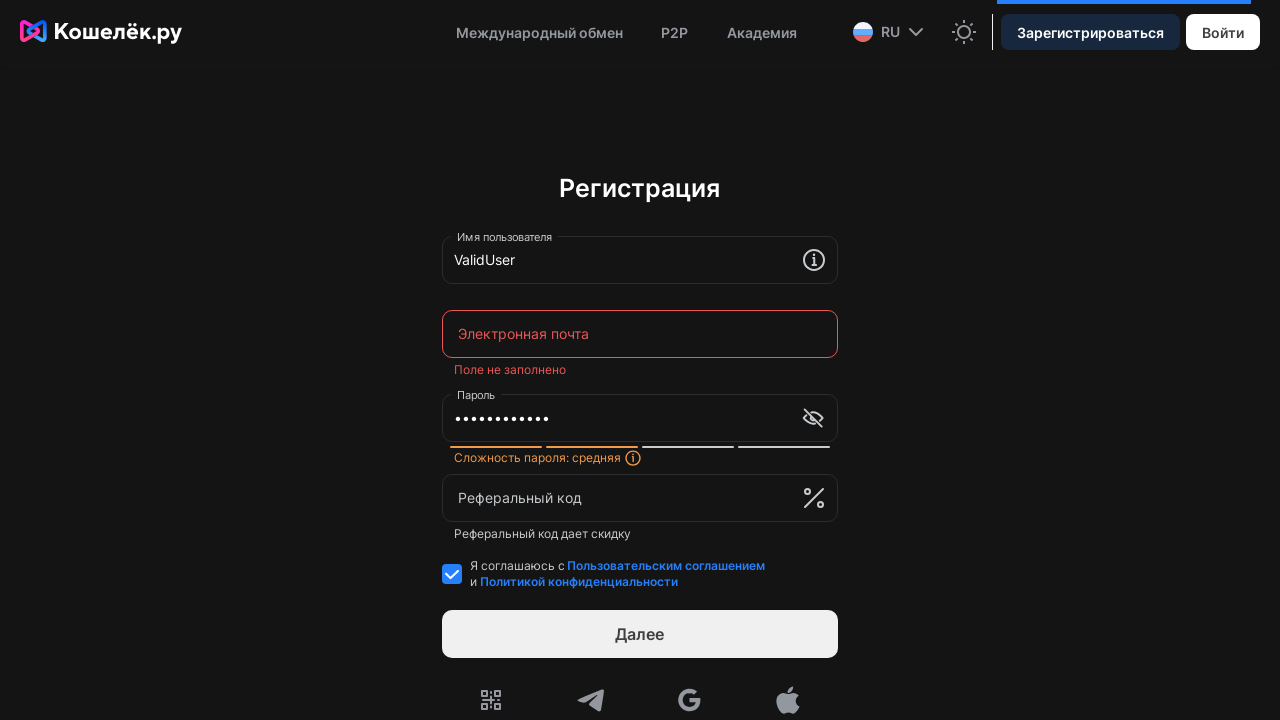

Email required field error message is visible
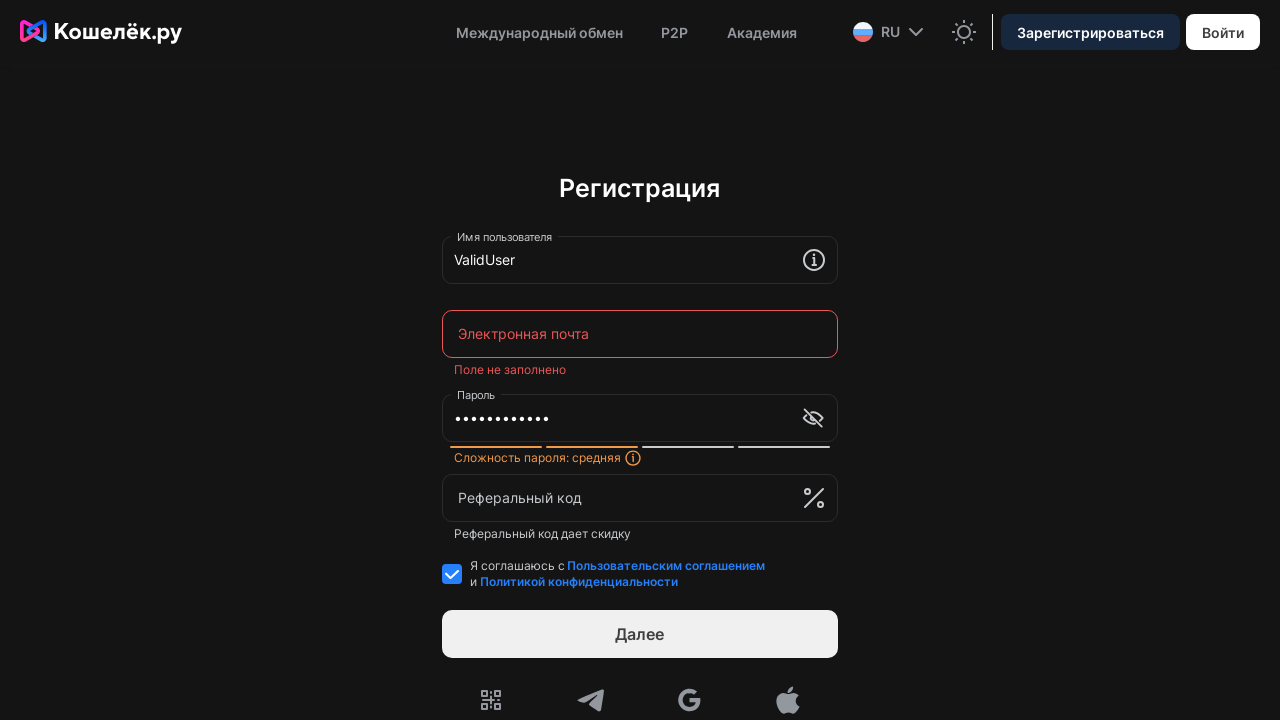

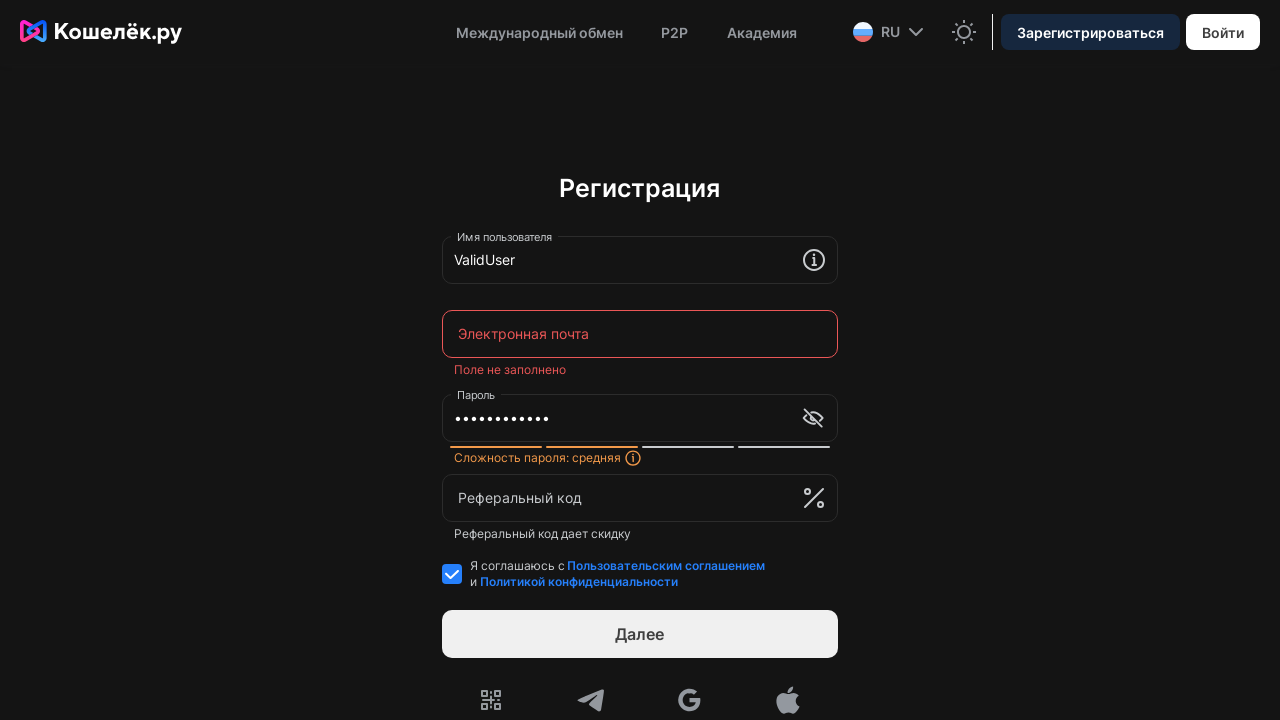